Tests selecting an option from a dropdown by manually iterating through all options and clicking the one that matches "Option 1"

Starting URL: http://the-internet.herokuapp.com/dropdown

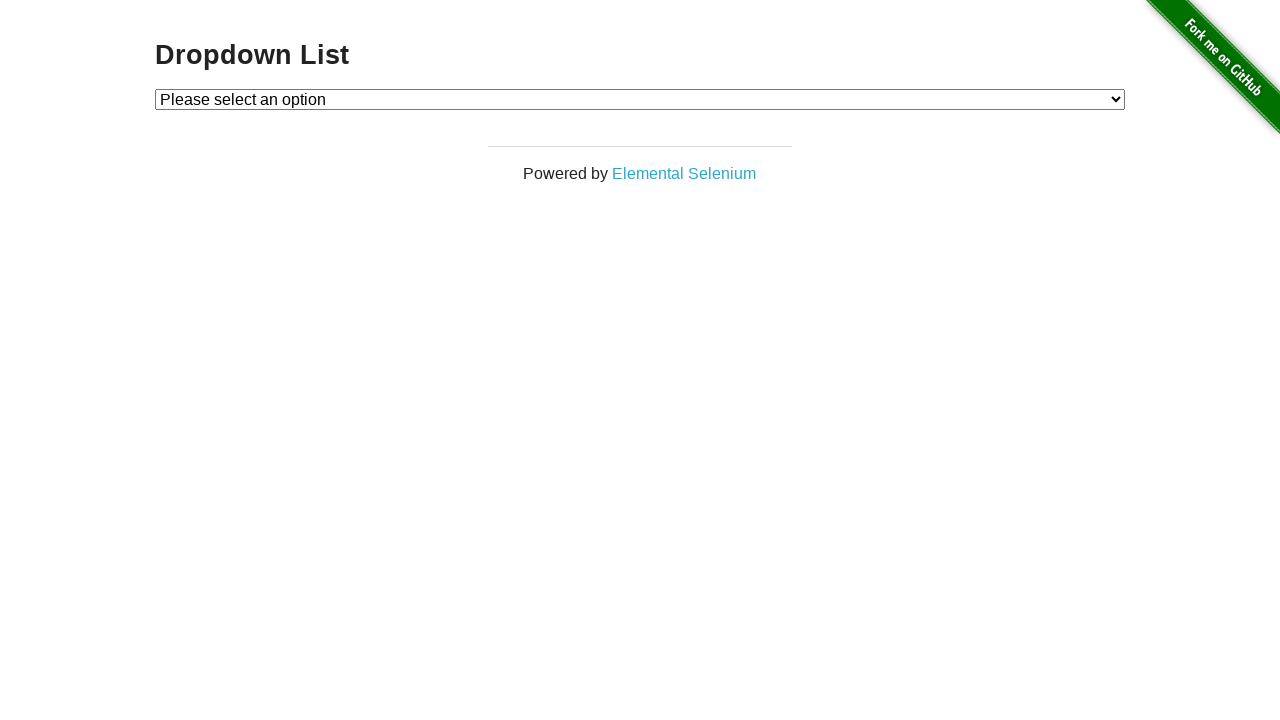

Waited for dropdown to be visible
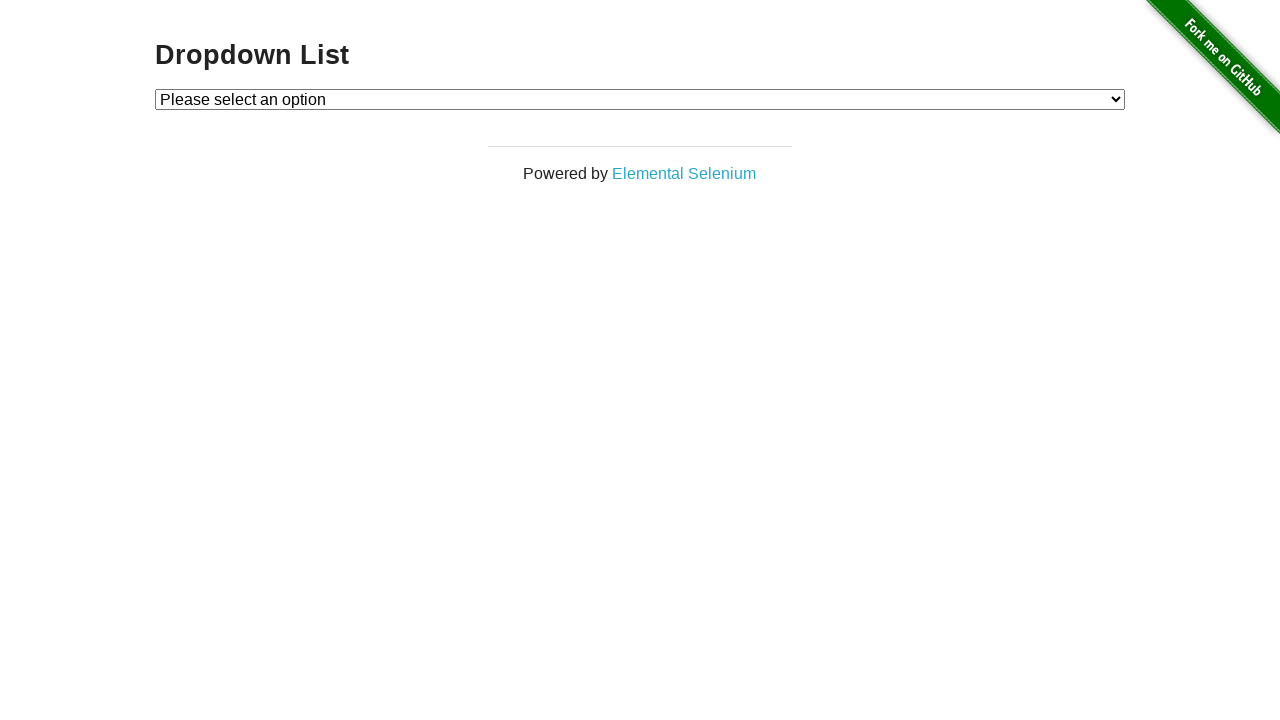

Selected 'Option 1' from dropdown on #dropdown
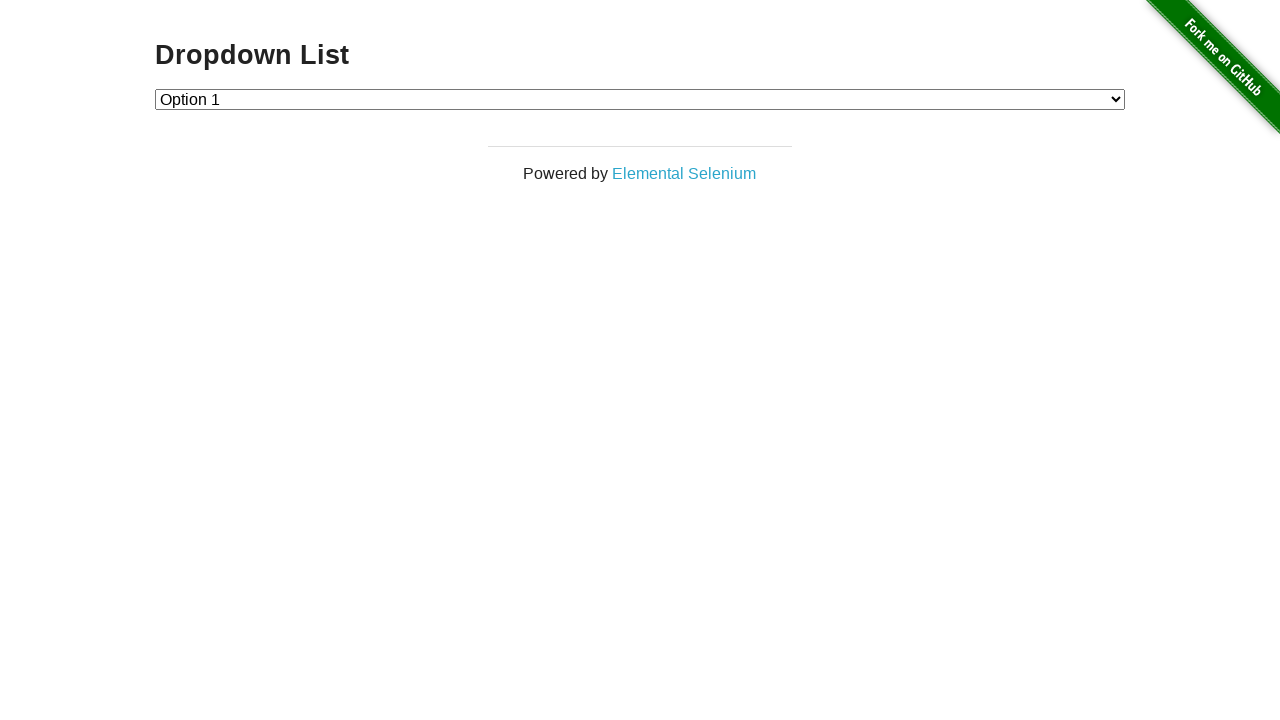

Verified that 'Option 1' was selected (value == '1')
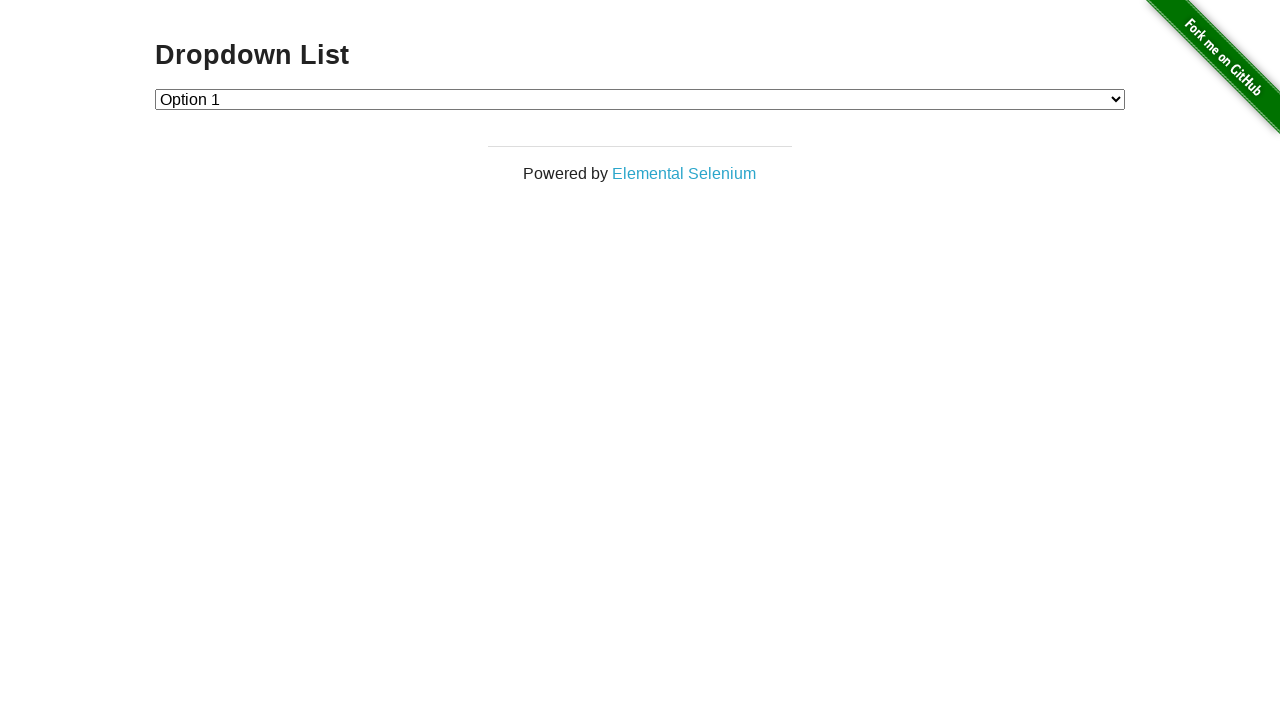

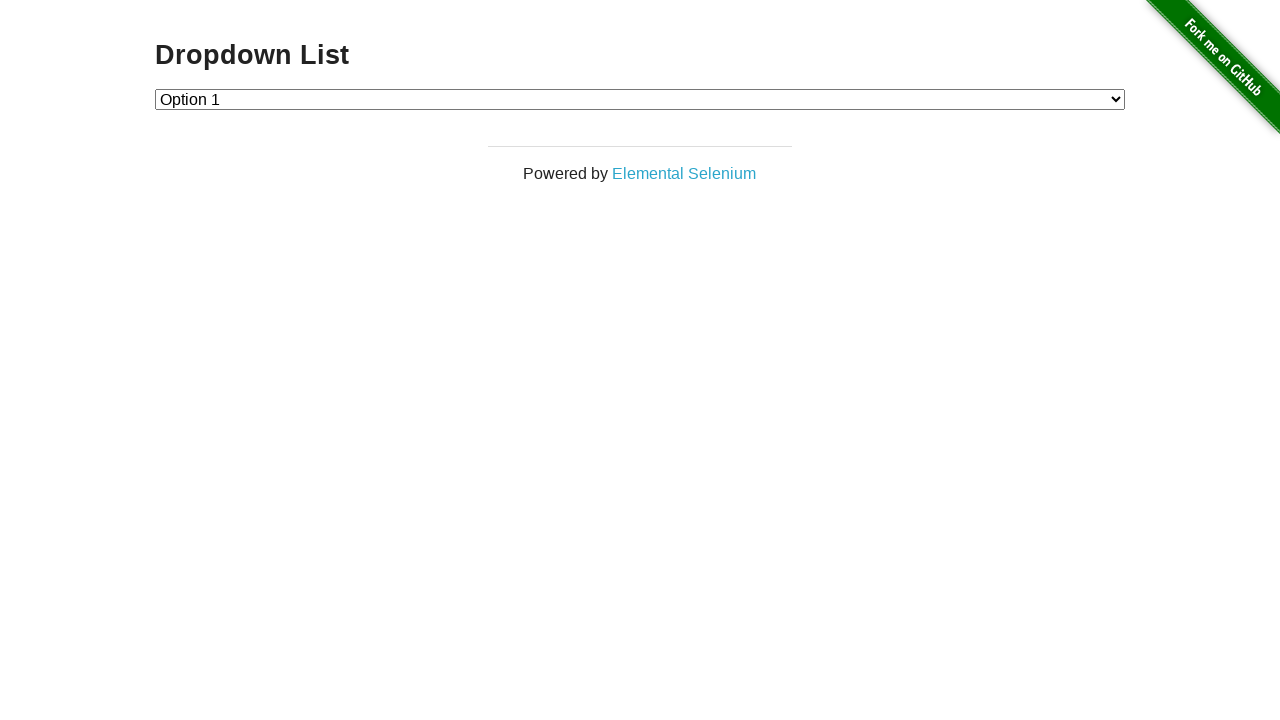